Tests the DemoQA text box form by filling in full name, email, current address, and permanent address fields, then submitting the form and verifying the output is displayed.

Starting URL: https://demoqa.com/text-box

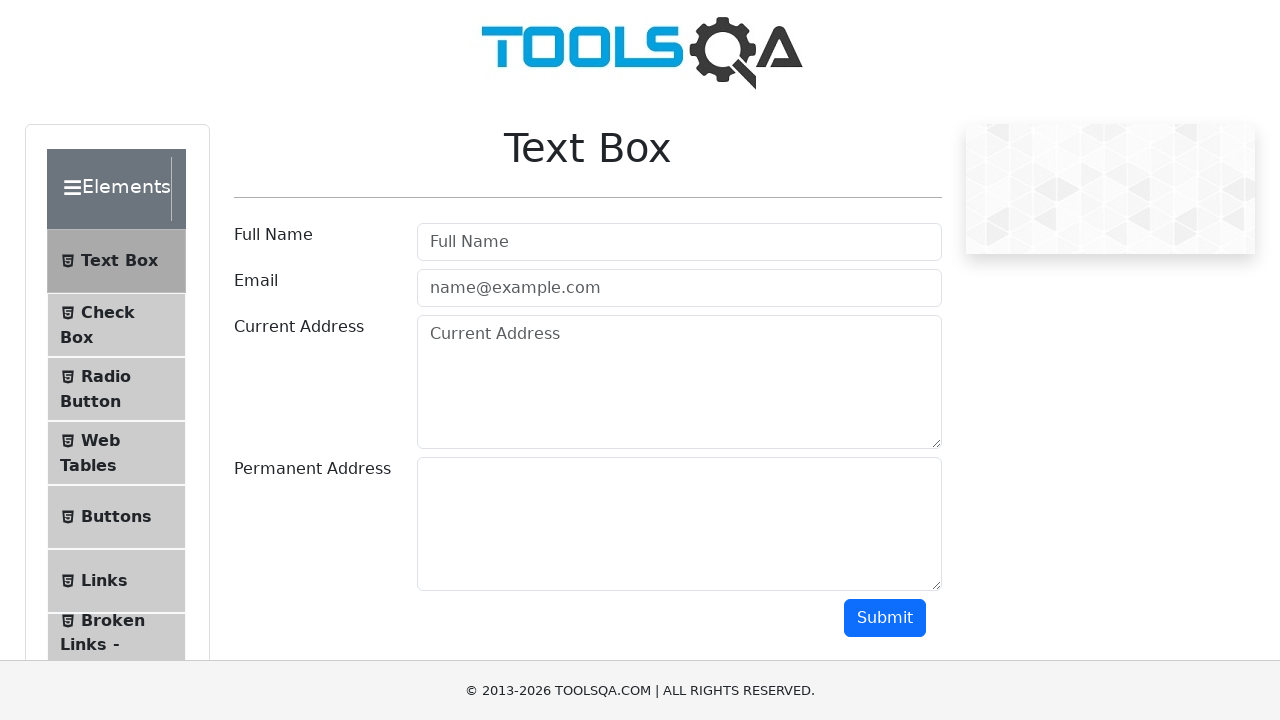

Filled full name field with 'John Smith' on #userName
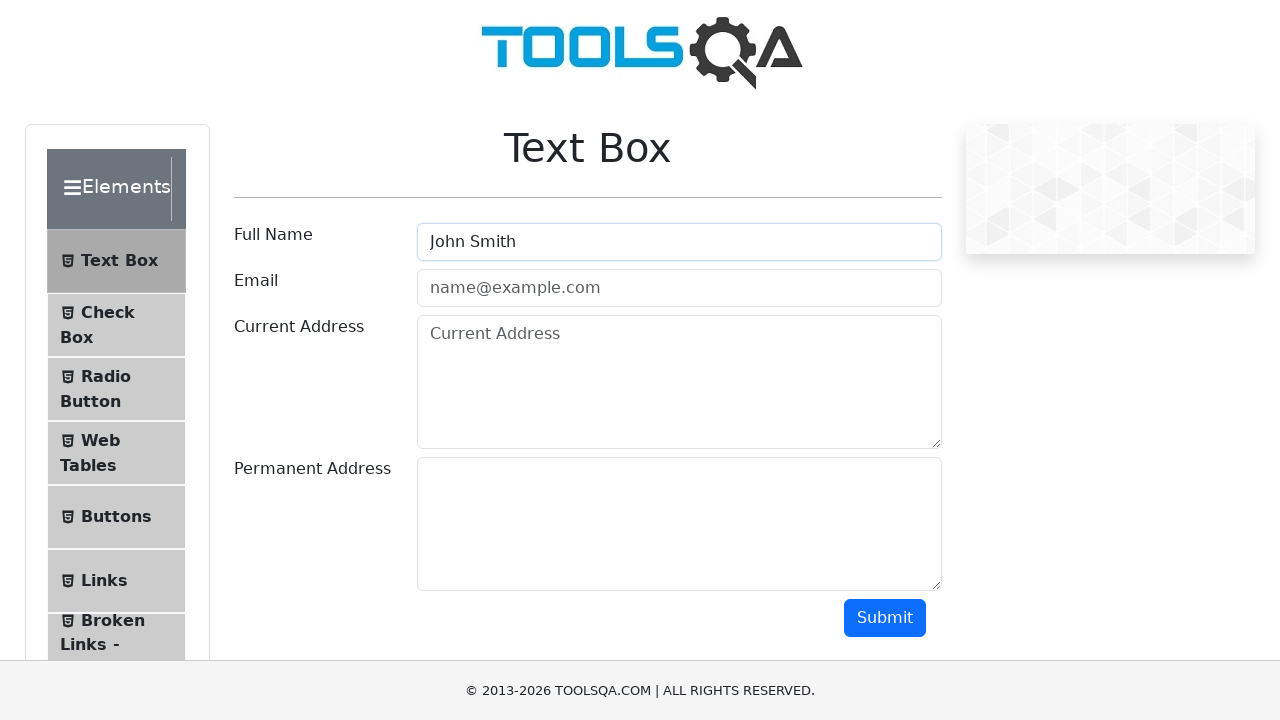

Filled email field with 'john.smith@example.com' on #userEmail
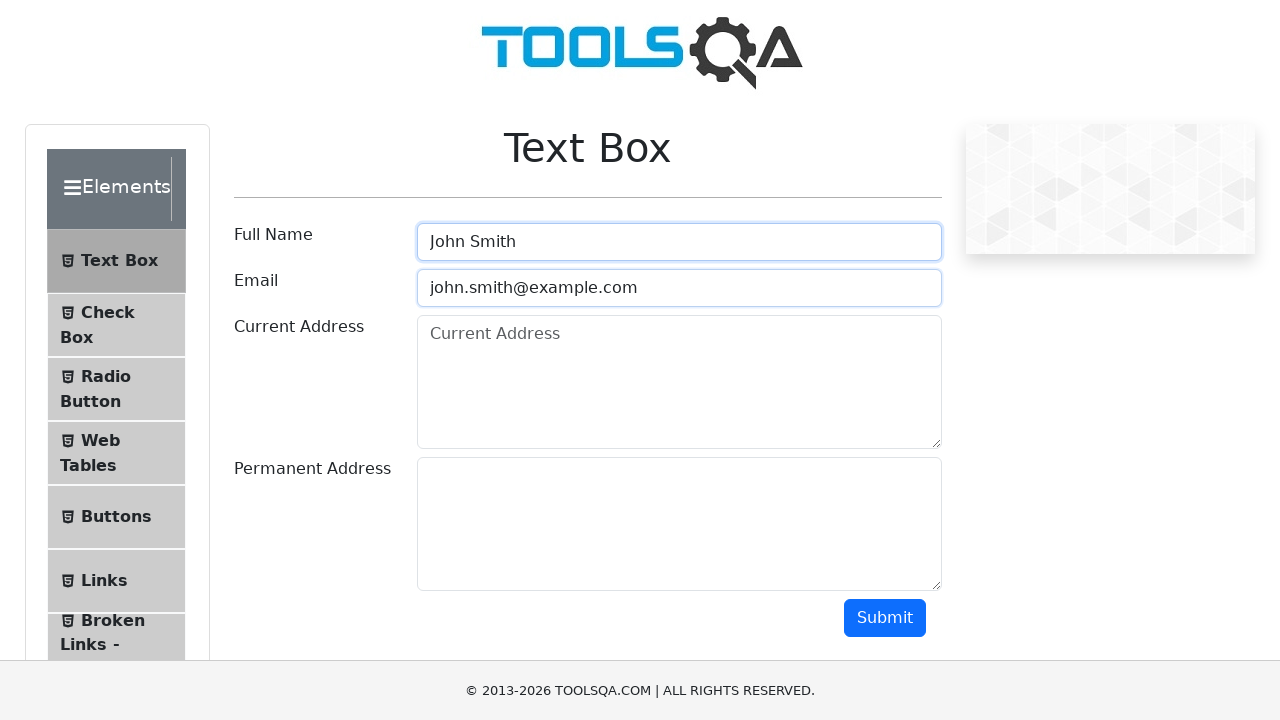

Filled current address field with '123 Main Street, New York, NY 10001' on #currentAddress
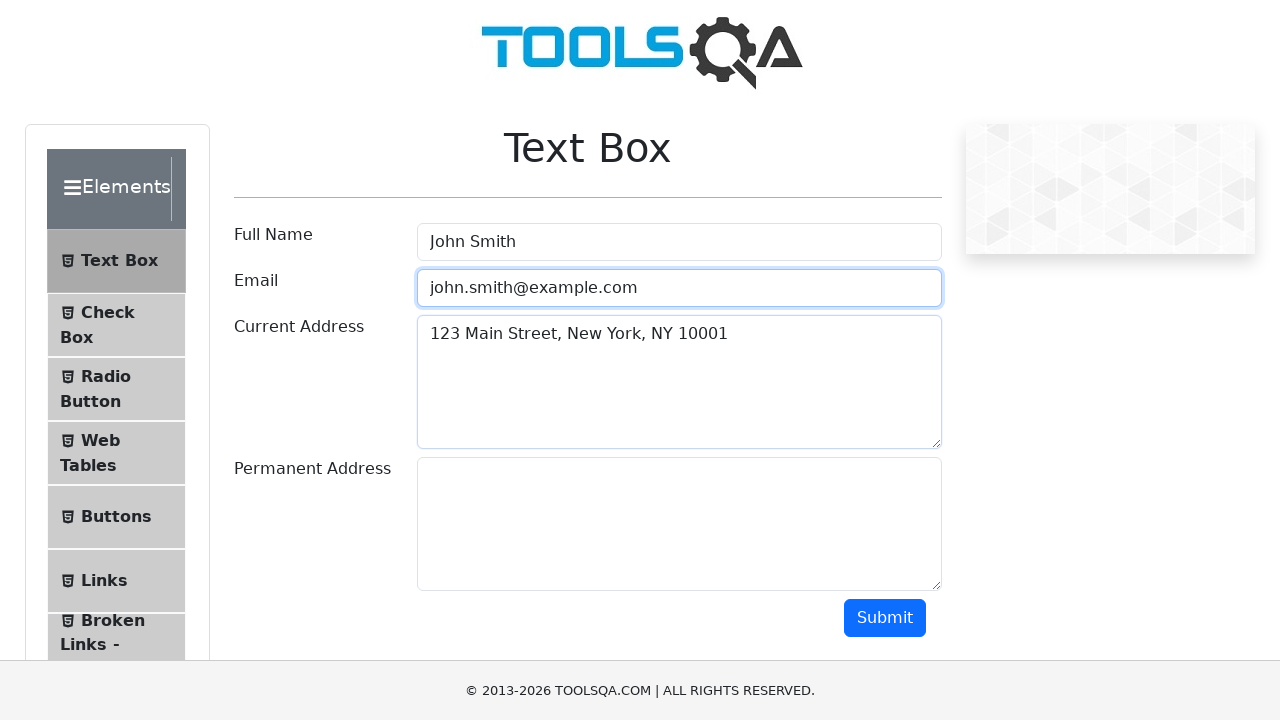

Filled permanent address field with '456 Oak Avenue, Los Angeles, CA 90001' on #permanentAddress
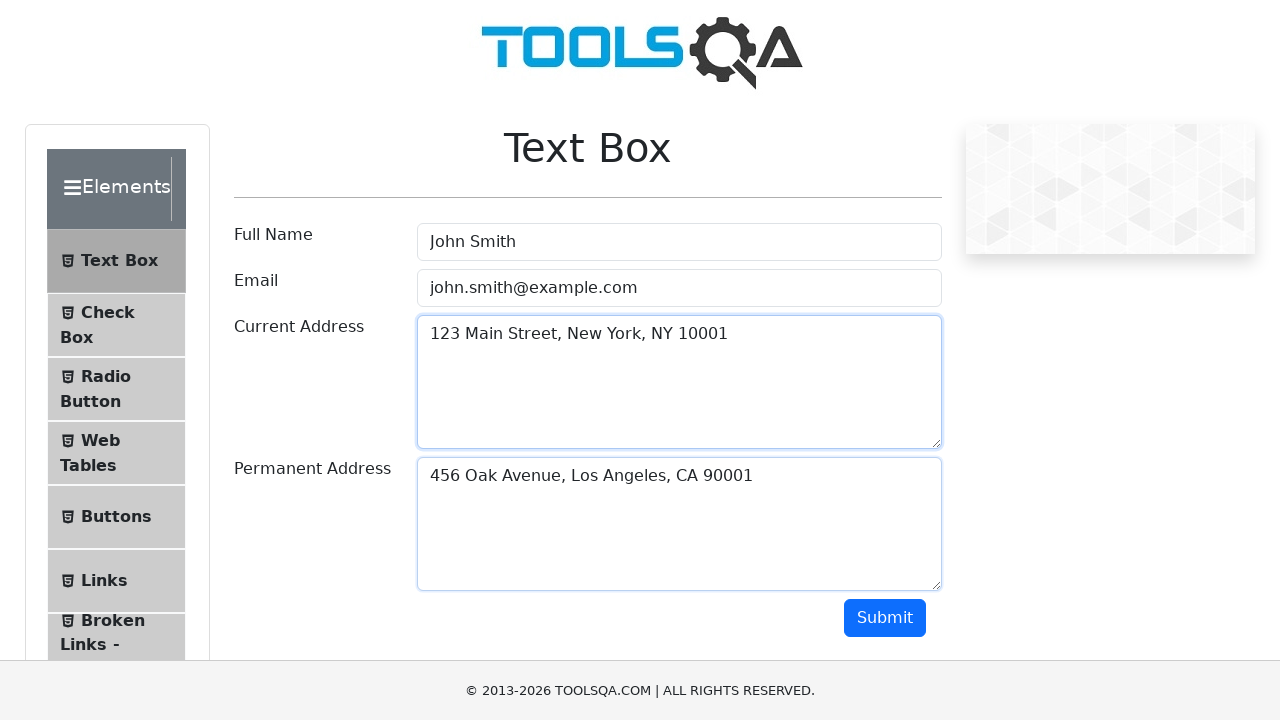

Scrolled down 100 pixels to reveal submit button
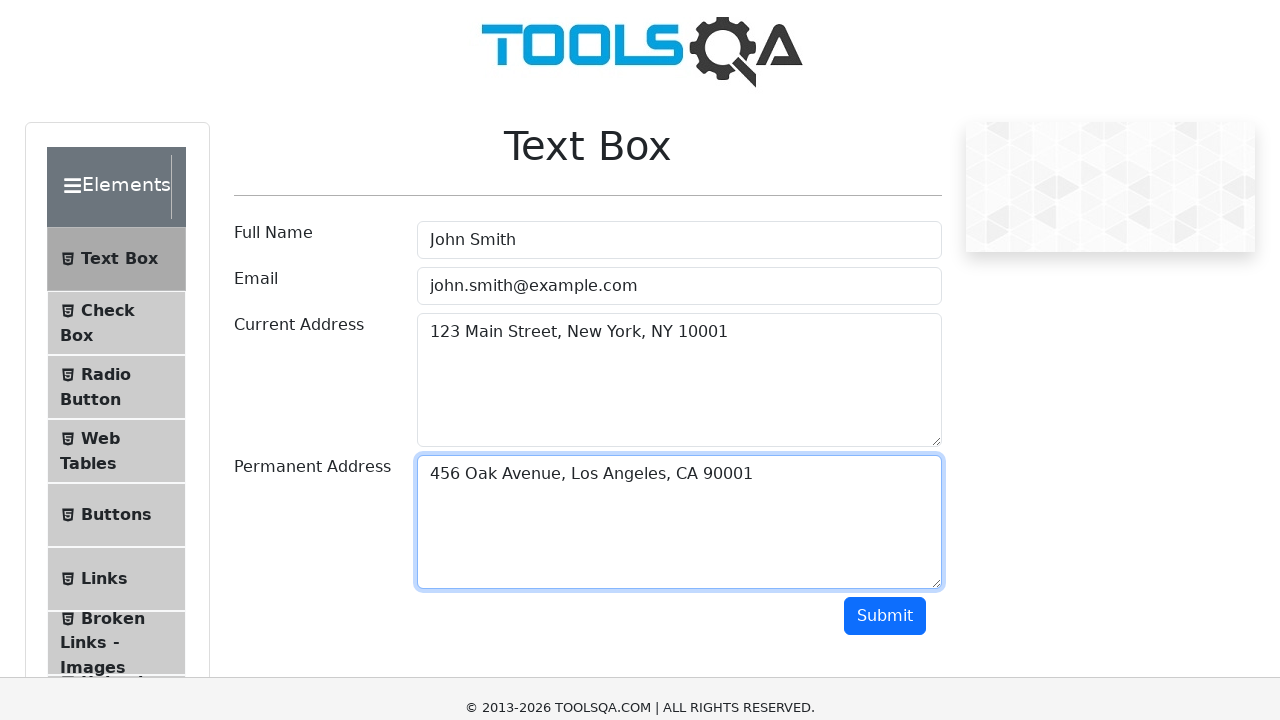

Clicked submit button to submit the form at (885, 518) on #submit
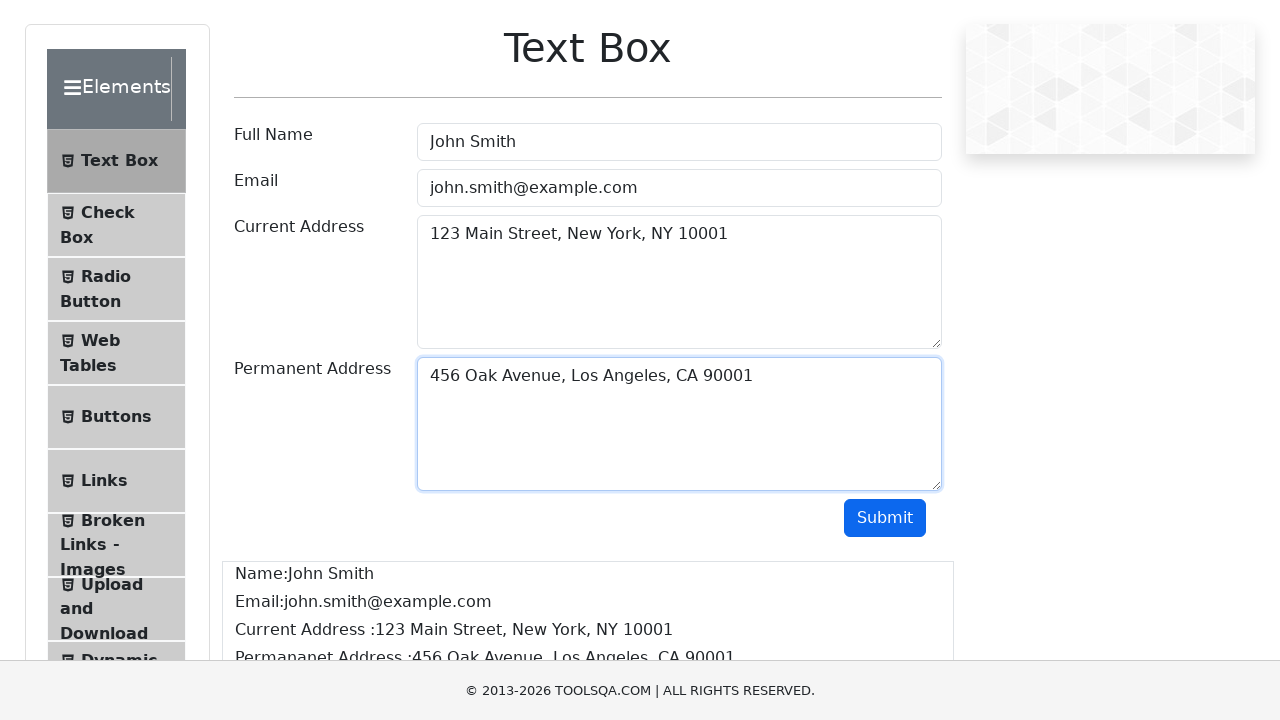

Form output displayed successfully
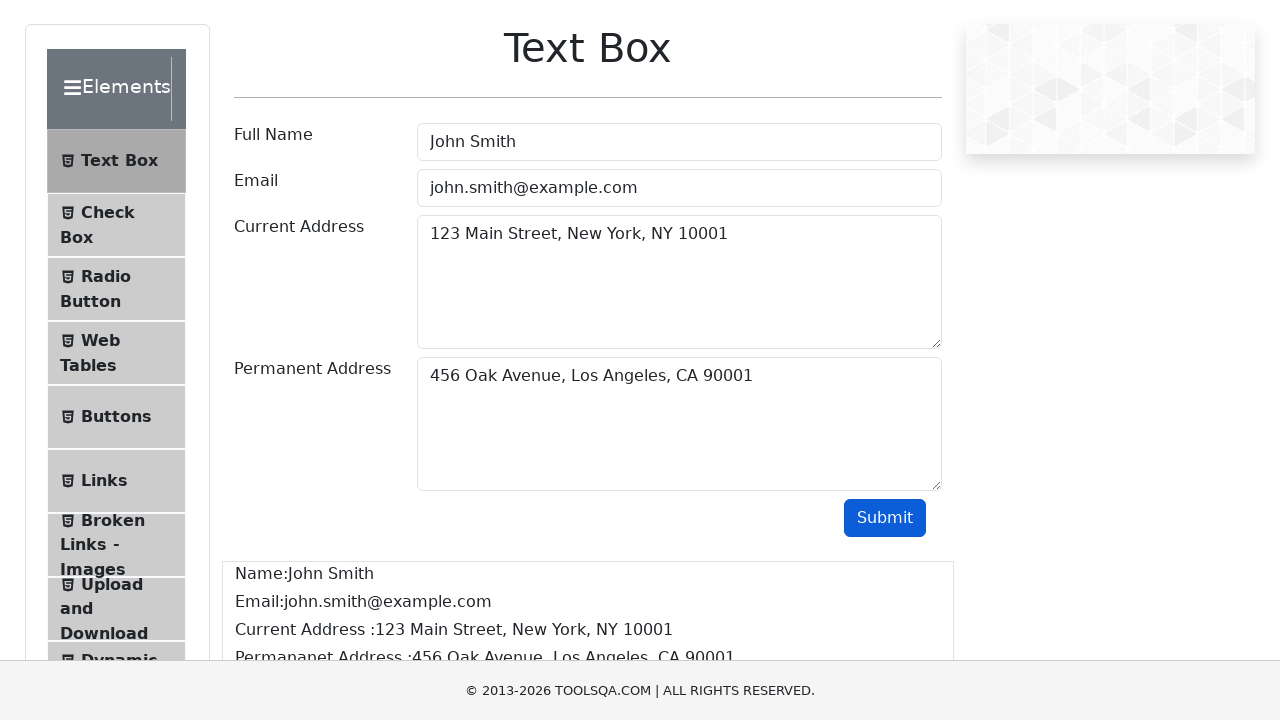

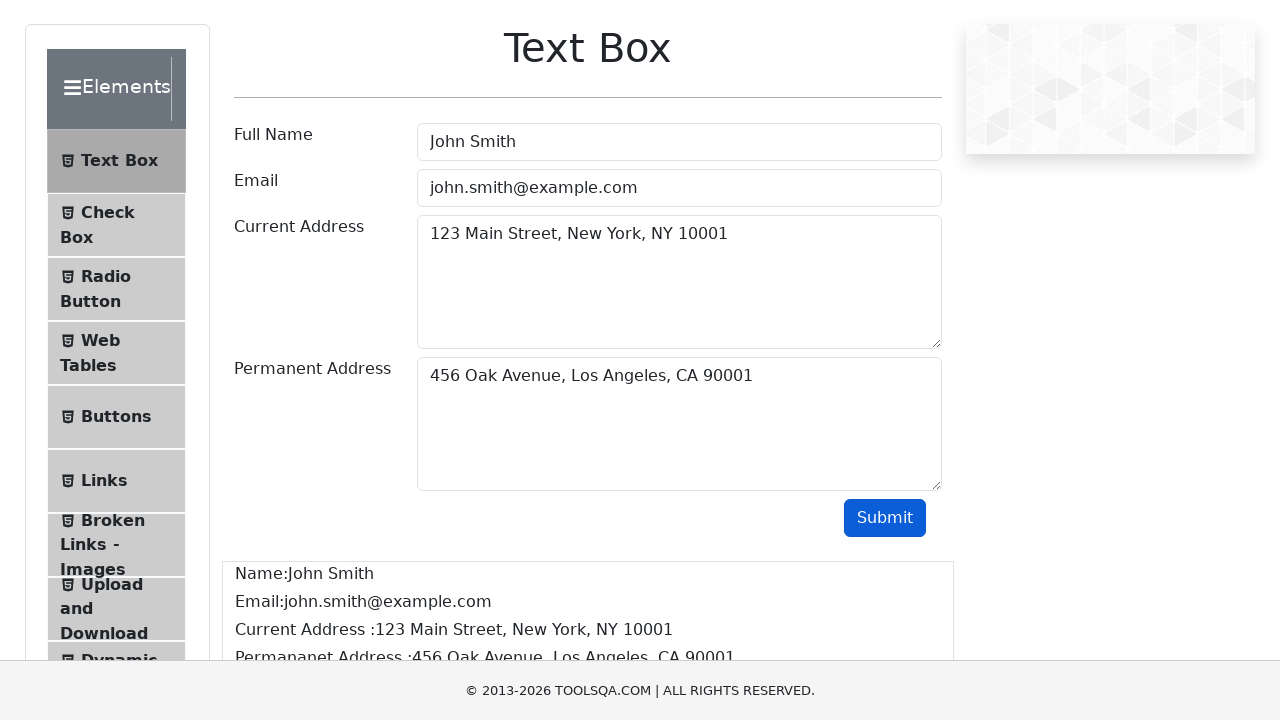